Tests double-click functionality by double-clicking a button and verifying the success message appears

Starting URL: https://demoqa.com/buttons

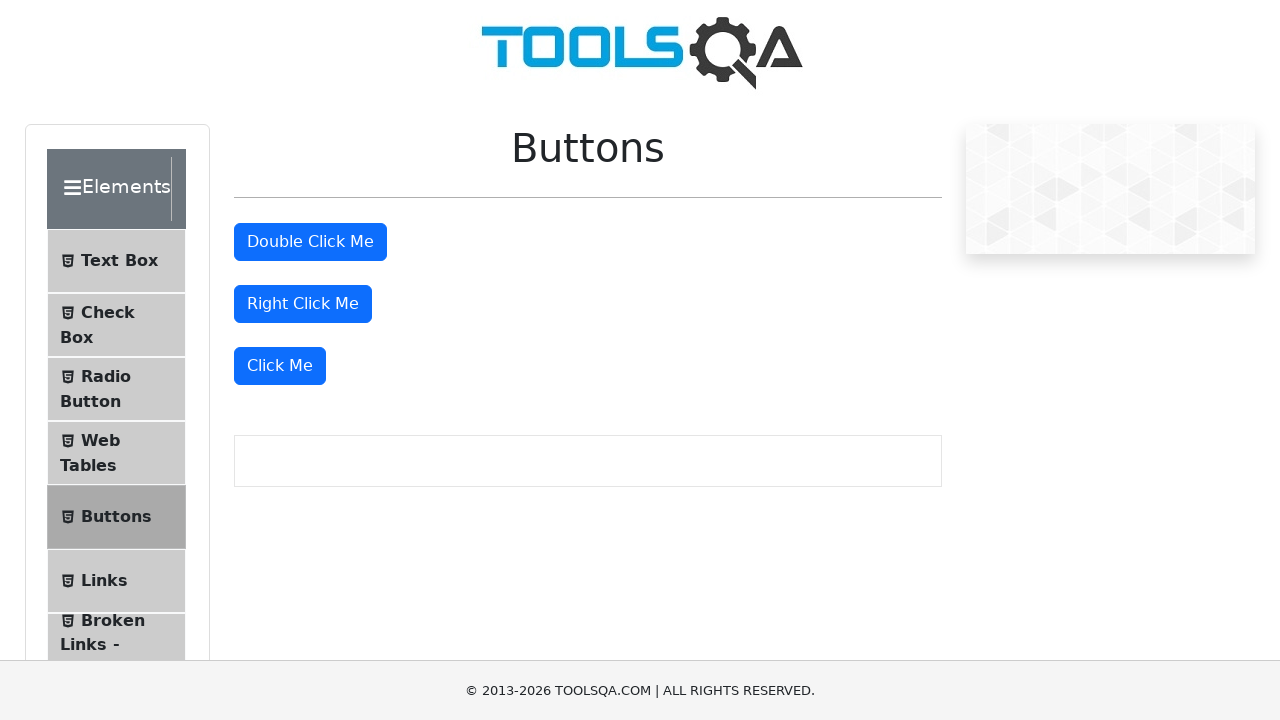

Double-clicked the double-click button at (310, 242) on #doubleClickBtn
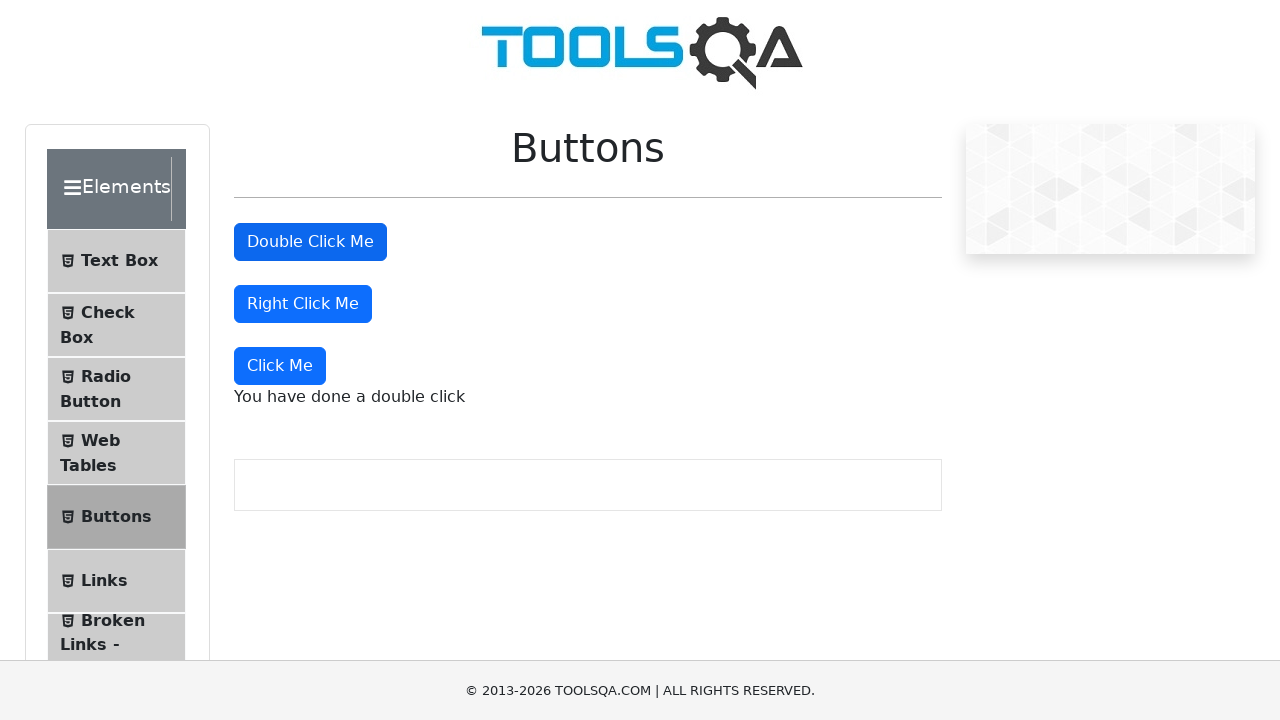

Success message 'You have done a double click' appeared after double-click
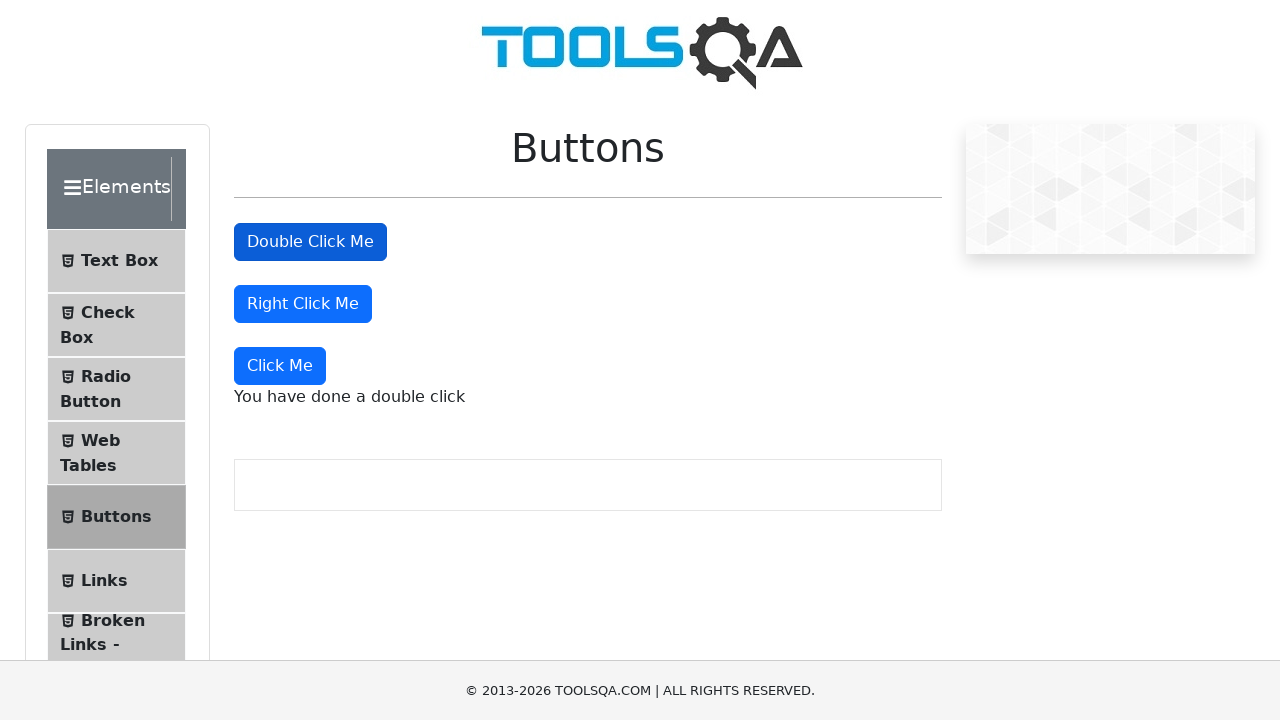

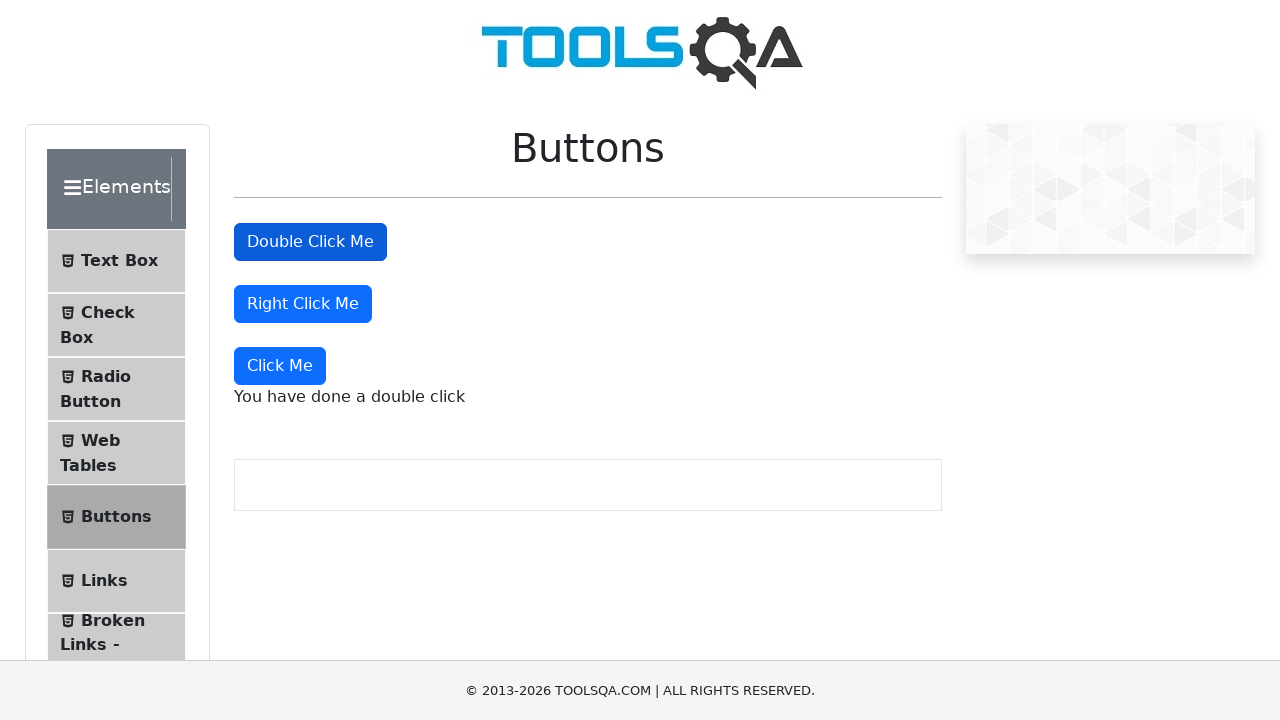